Tests the get_attribute method by verifying the default checked state of radio buttons - confirms one radio button is selected by default and another is not selected

Starting URL: http://suninjuly.github.io/math.html

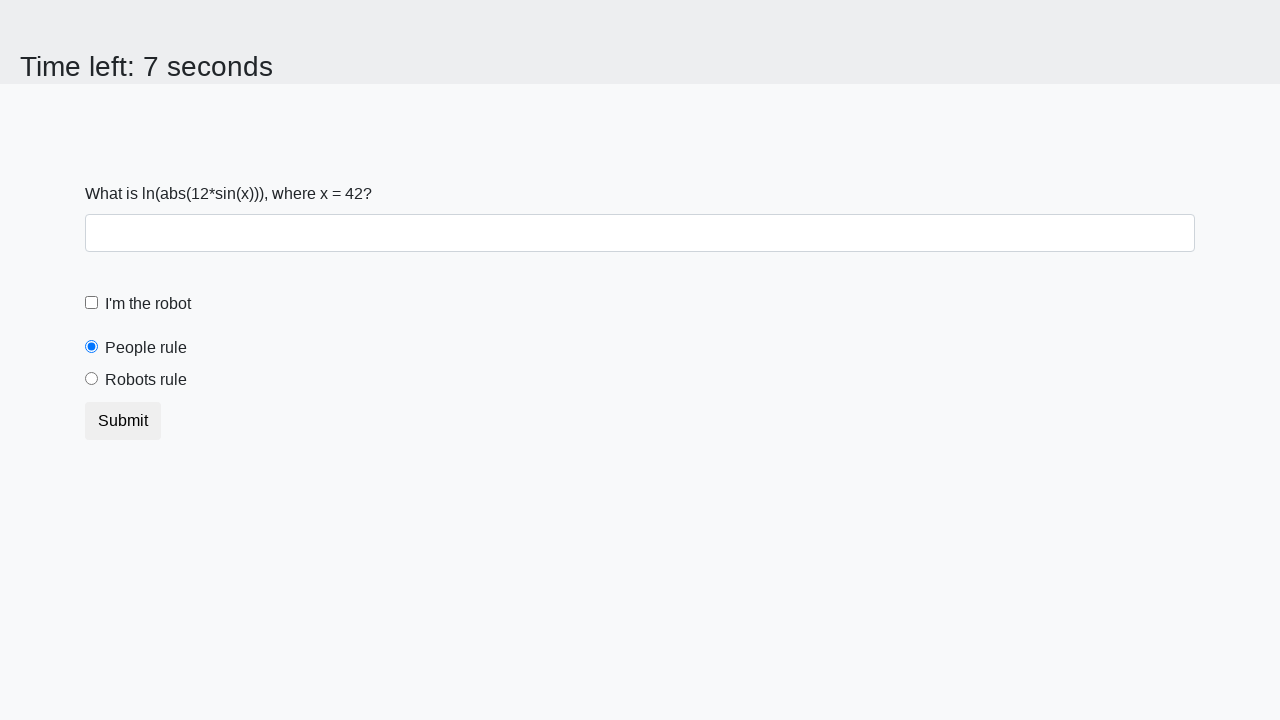

Located the 'people' radio button element
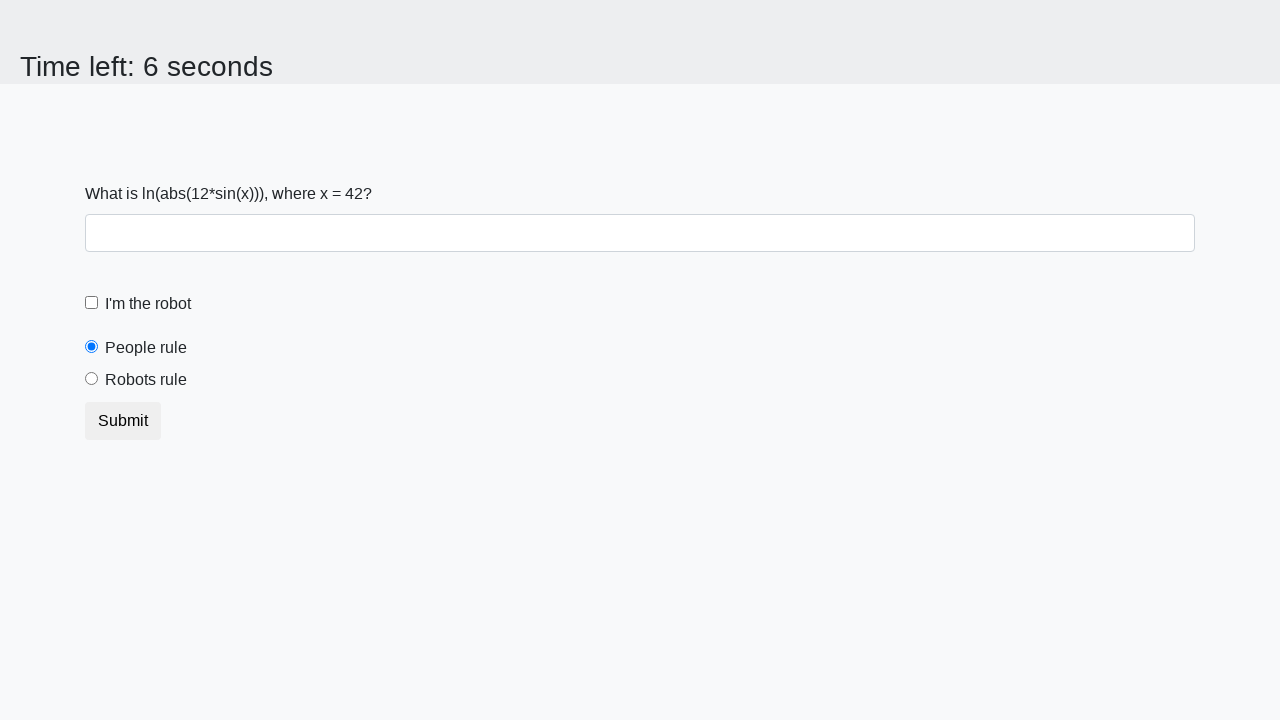

Retrieved 'checked' attribute from people radio button
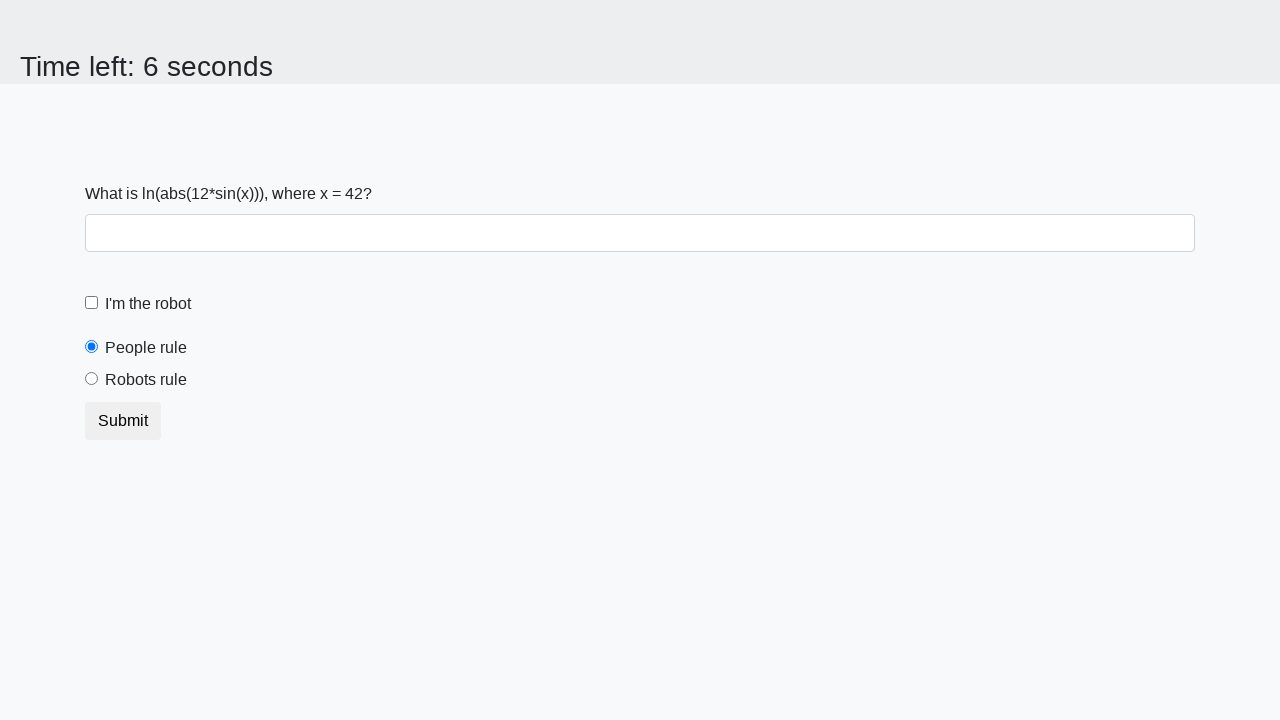

Verified that people radio button is selected by default (checked attribute is not None)
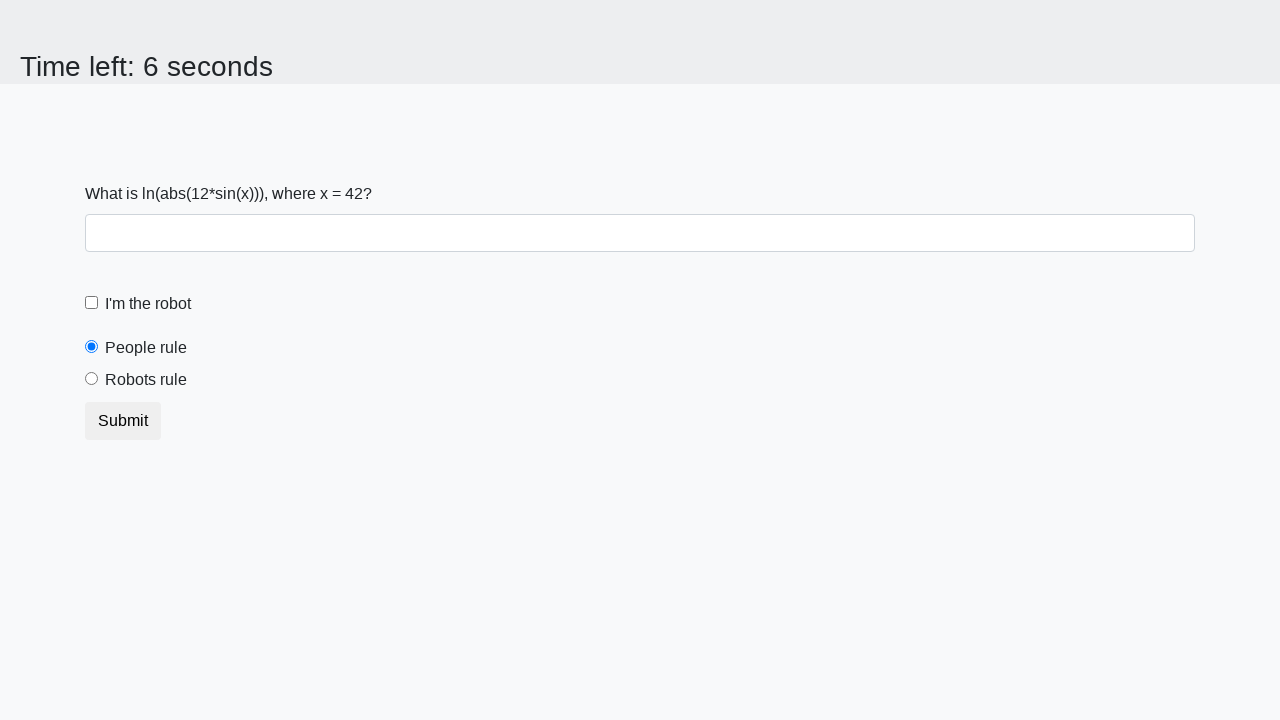

Verified people radio checked attribute has expected value ('checked', 'true', or empty string)
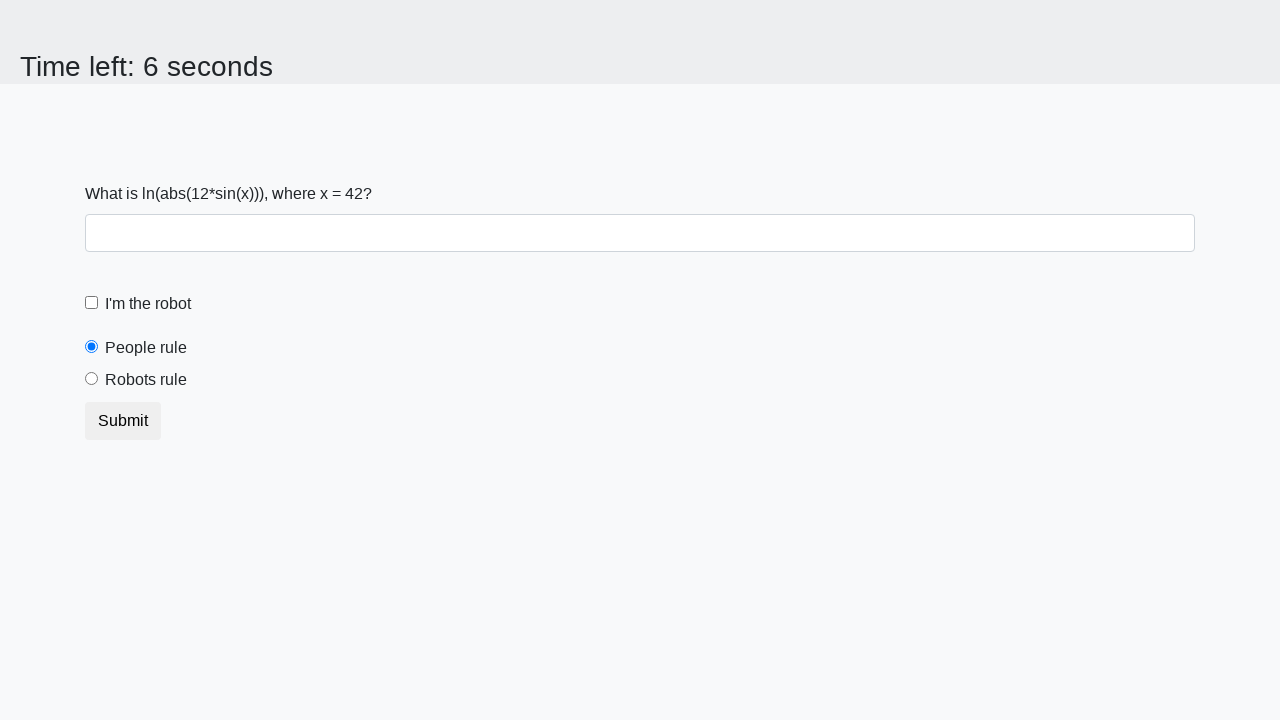

Located the 'robots' radio button element
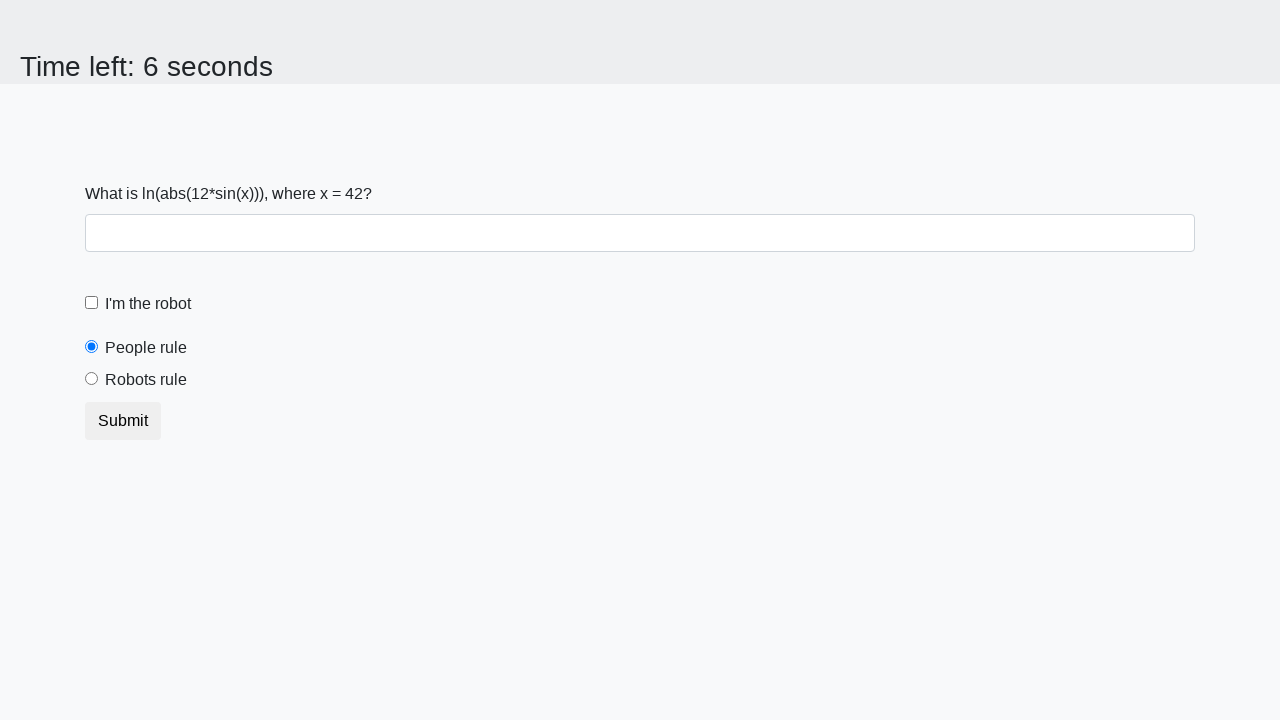

Retrieved 'checked' attribute from robots radio button
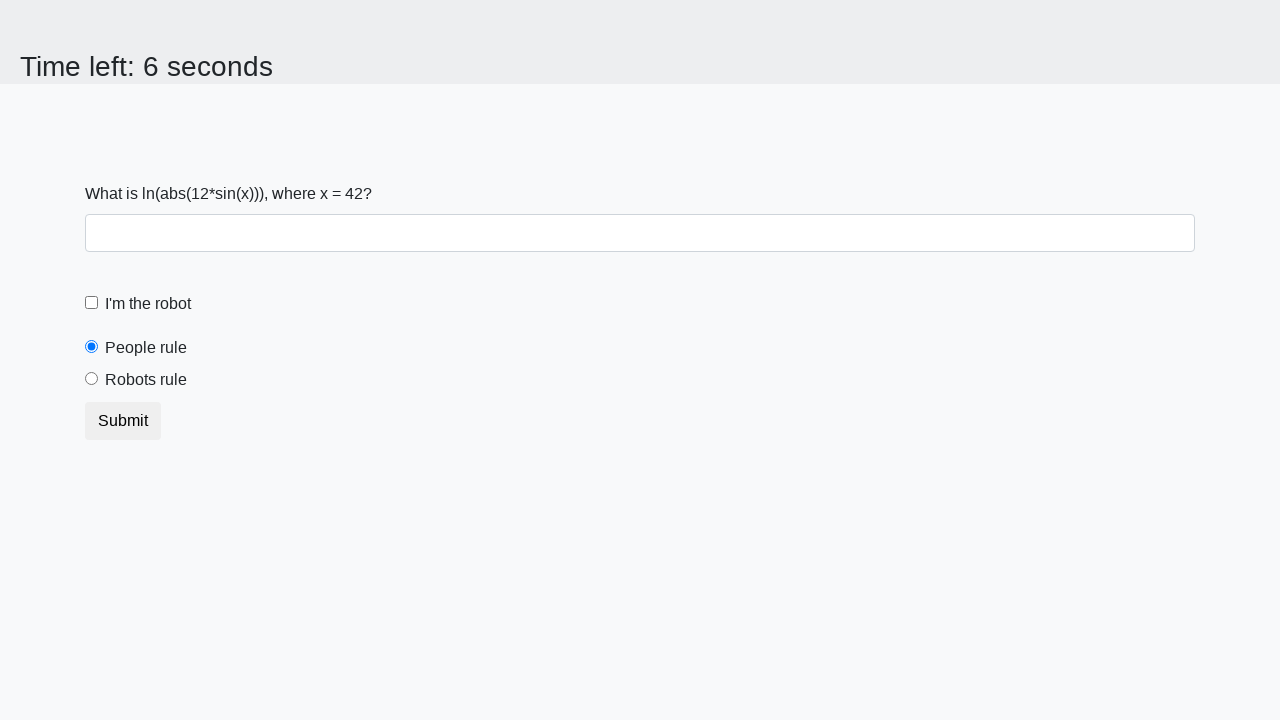

Verified that robots radio button is NOT selected by default (checked attribute is None)
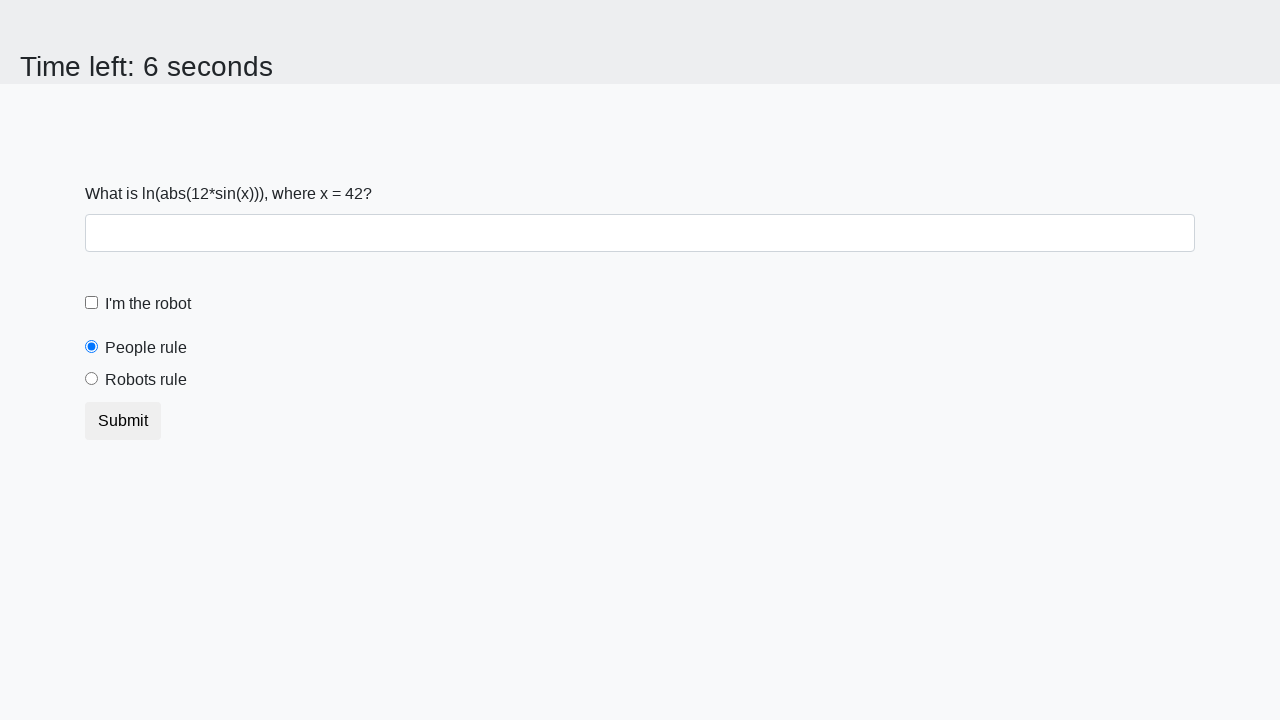

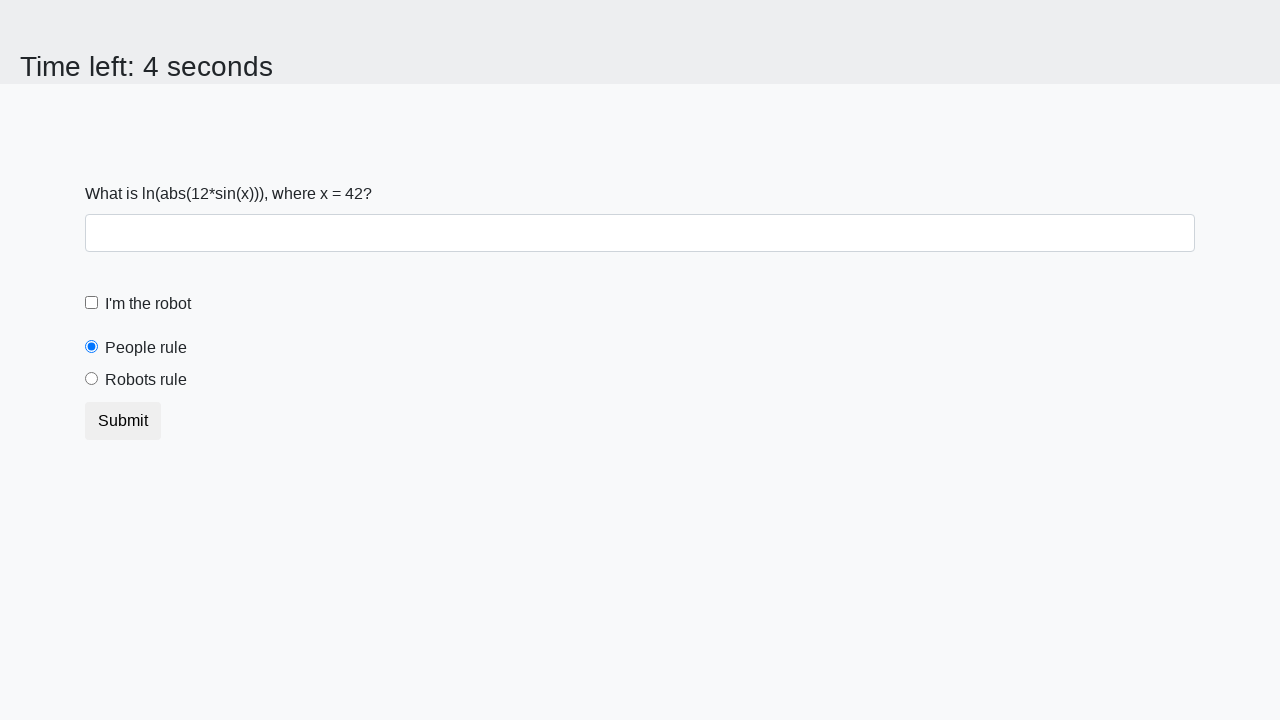